Tests dropdown selection functionality by selecting year, month, and day values from three different dropdown menus

Starting URL: https://testcenter.techproeducation.com/index.php?page=dropdown

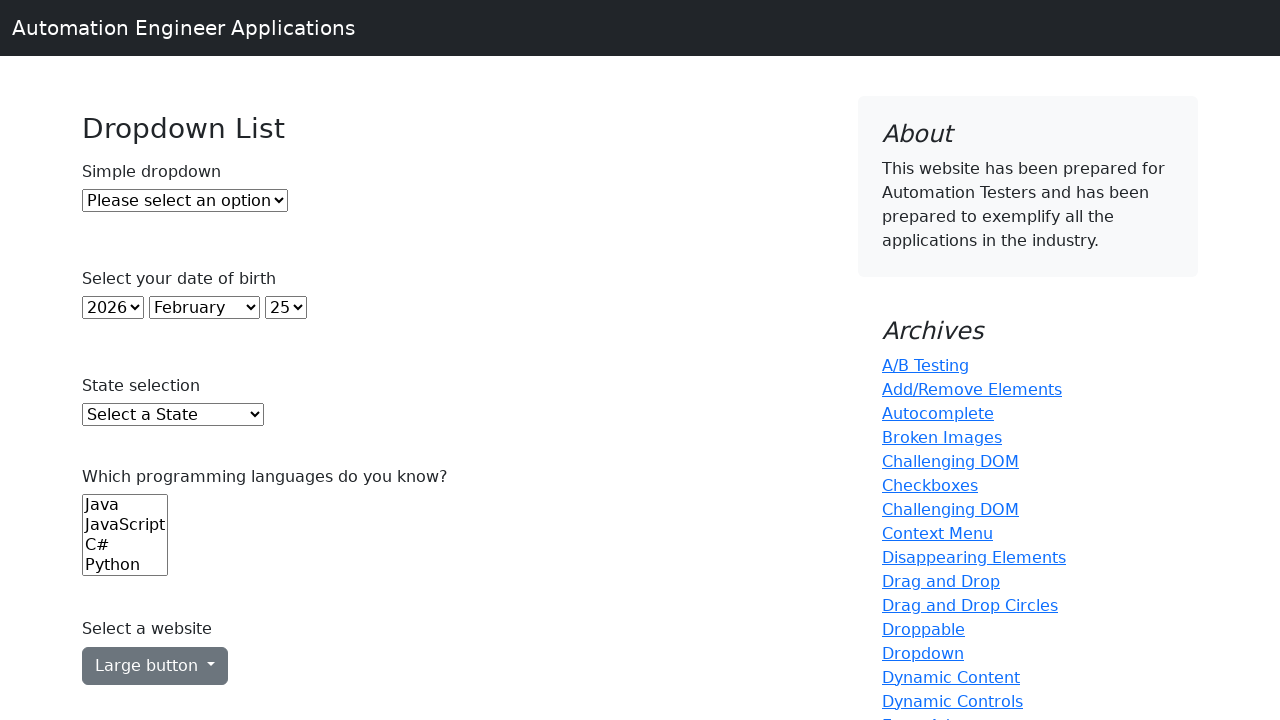

Selected year '2020' from the year dropdown on #year
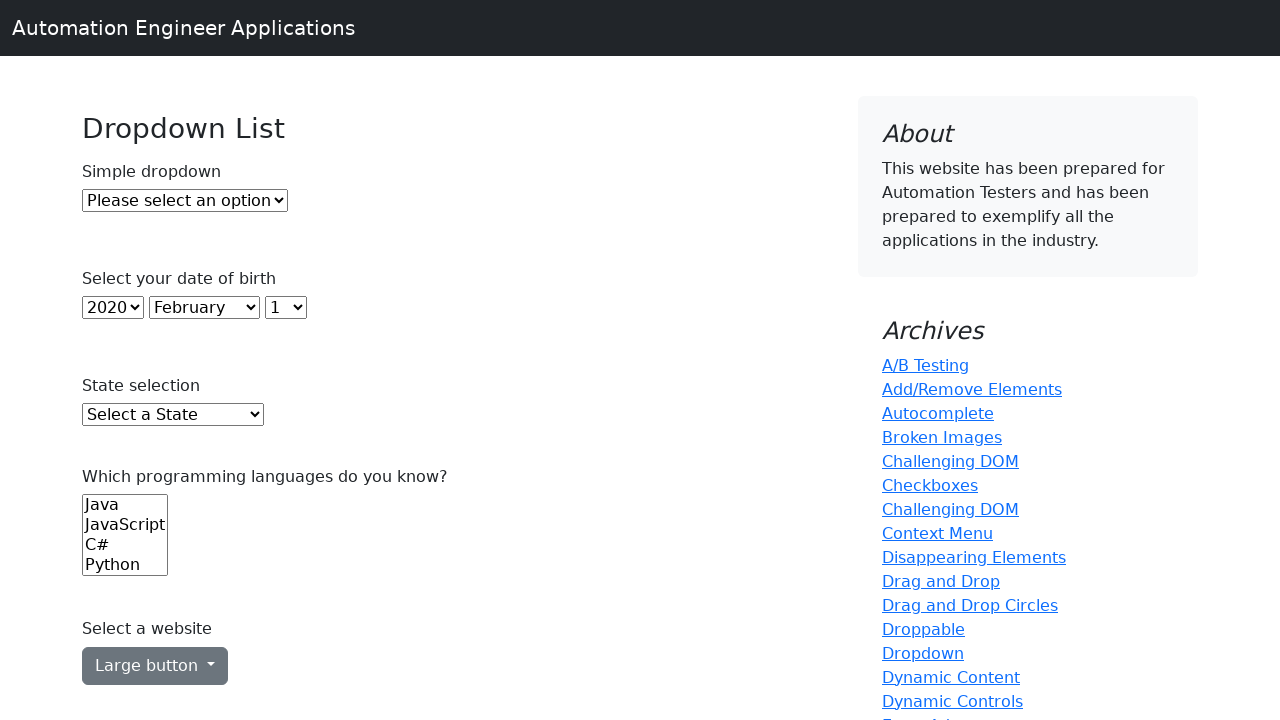

Selected month 'August' from the month dropdown on #month
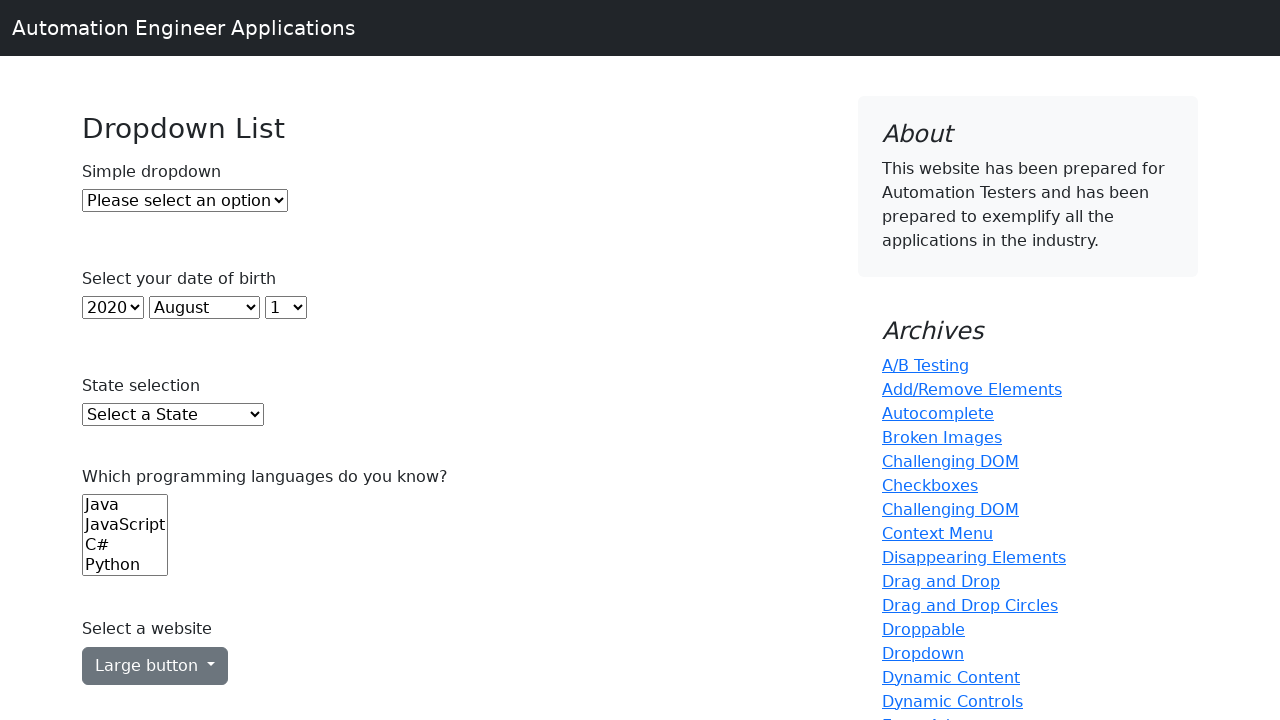

Selected day '5' from the day dropdown on #day
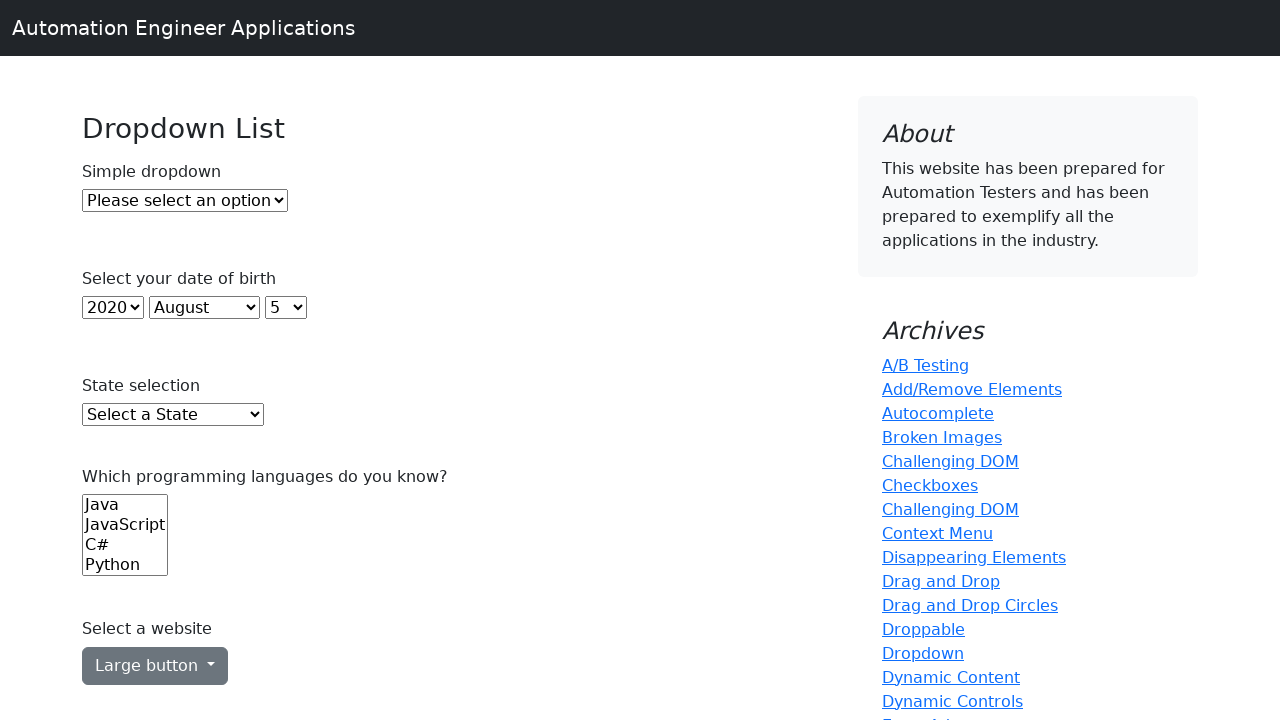

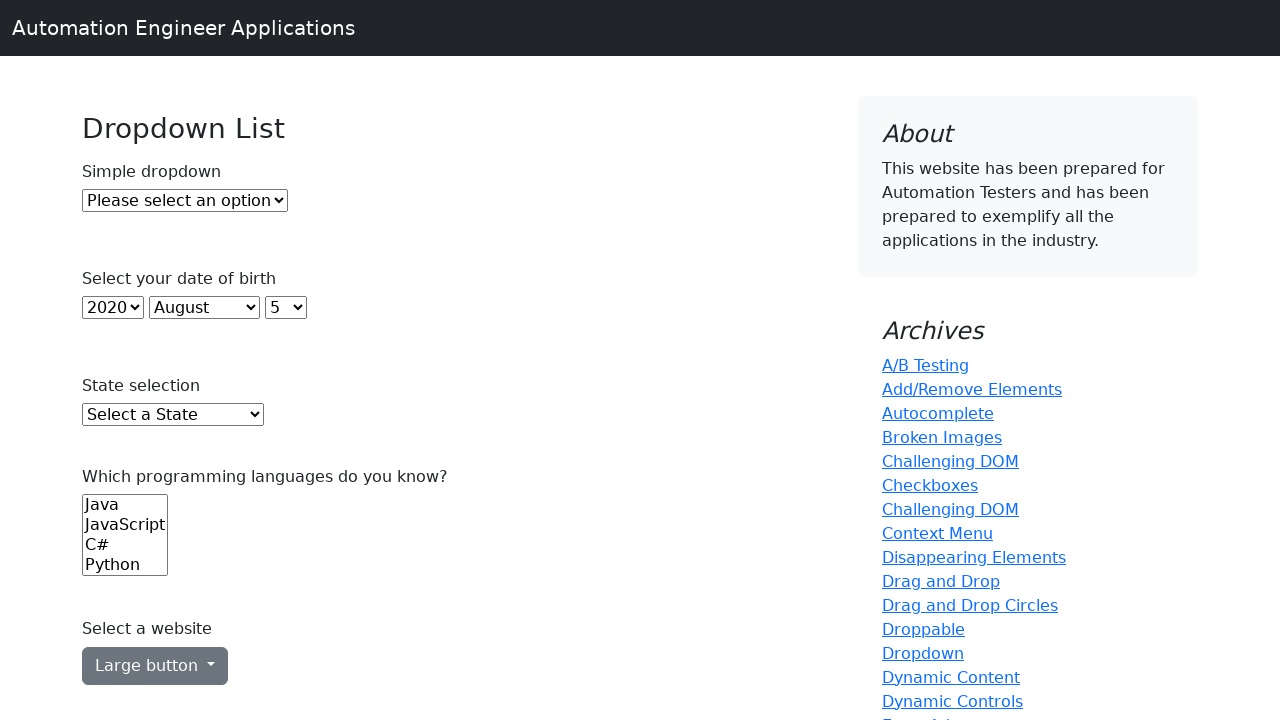